Tests the eighth FAQ accordion item by scrolling to the FAQ section, clicking on question 8, and verifying the answer text about delivery to Moscow region is displayed.

Starting URL: https://qa-scooter.praktikum-services.ru/

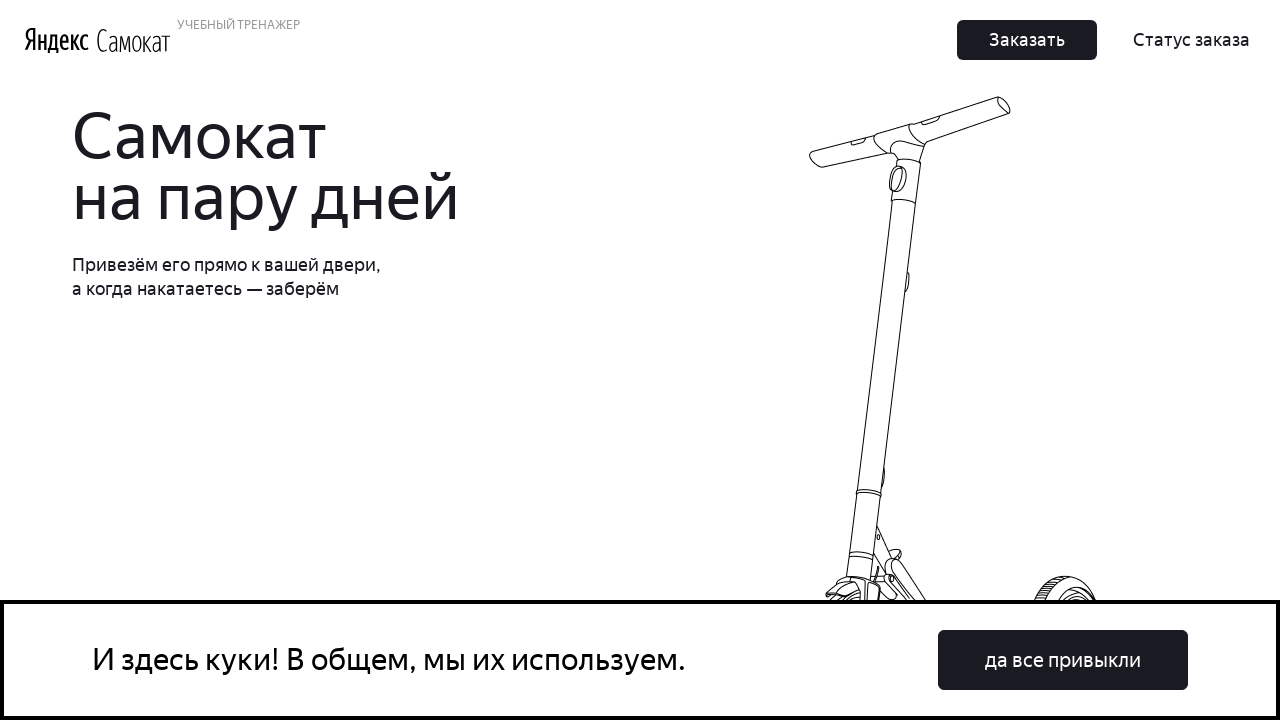

Scrolled to FAQ question 8 heading
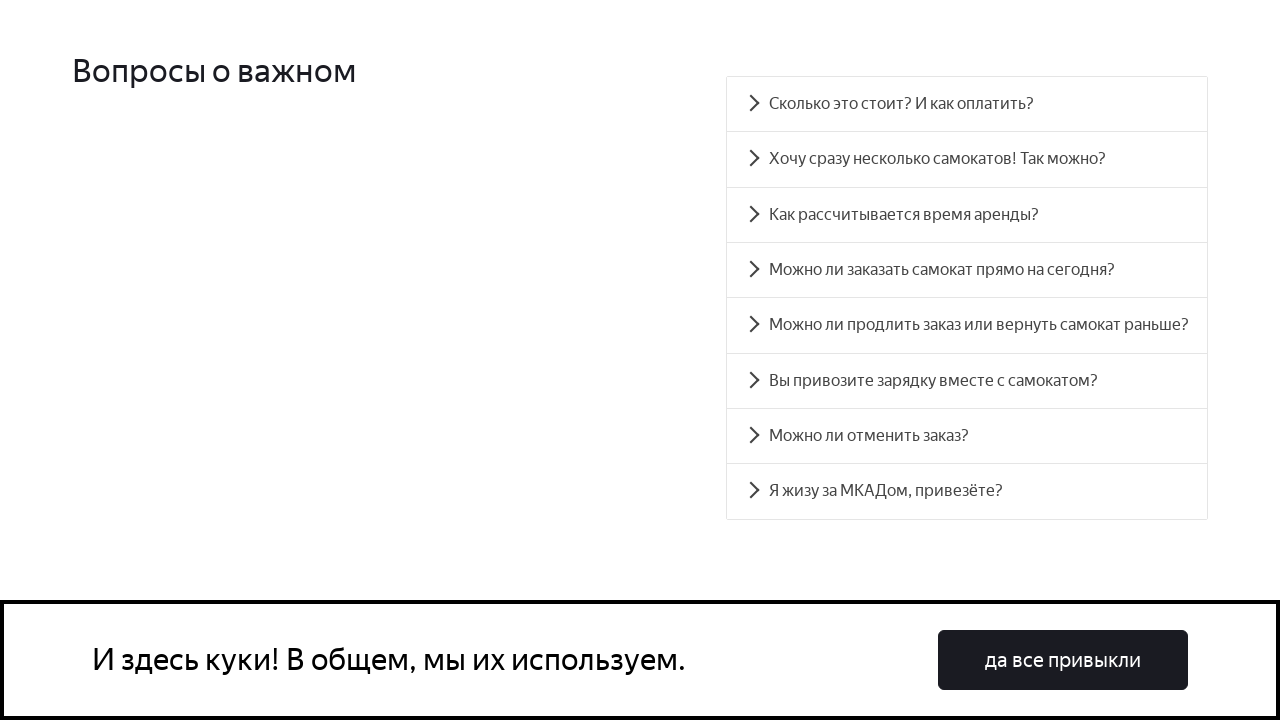

Clicked on question 8 to expand accordion item at (967, 492) on #accordion__heading-7
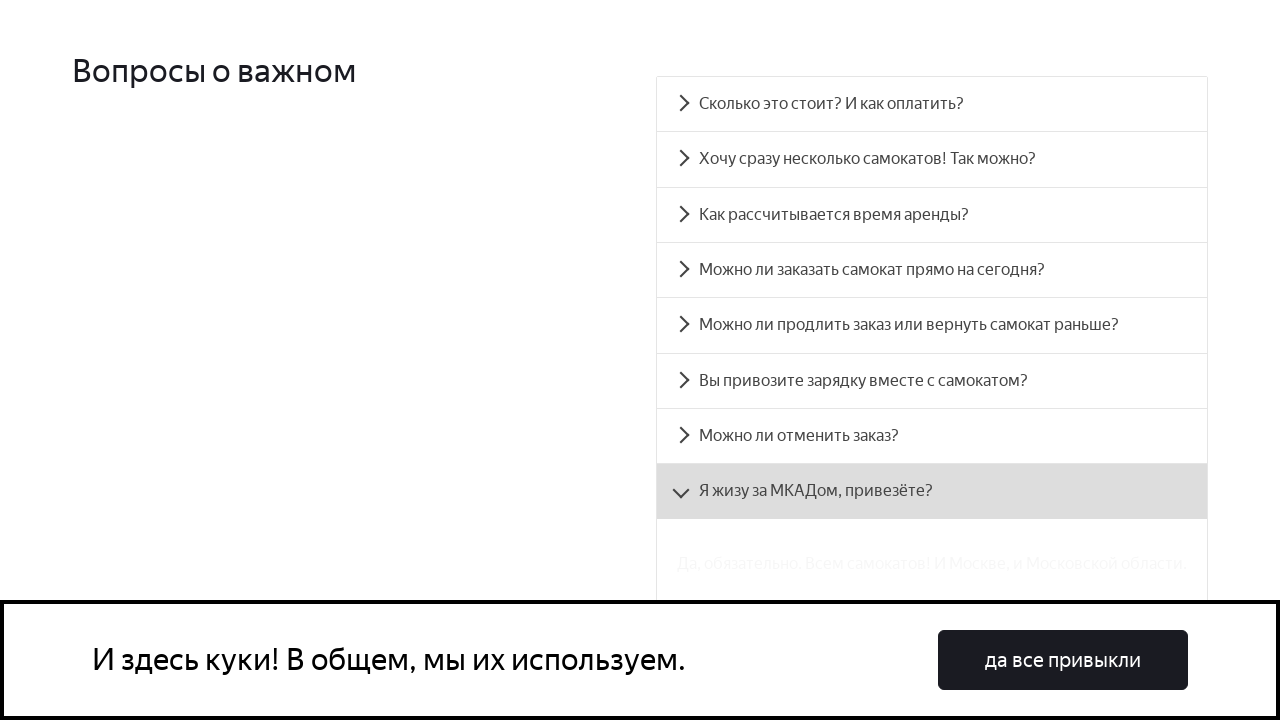

Verified answer text about delivery to Moscow region is displayed
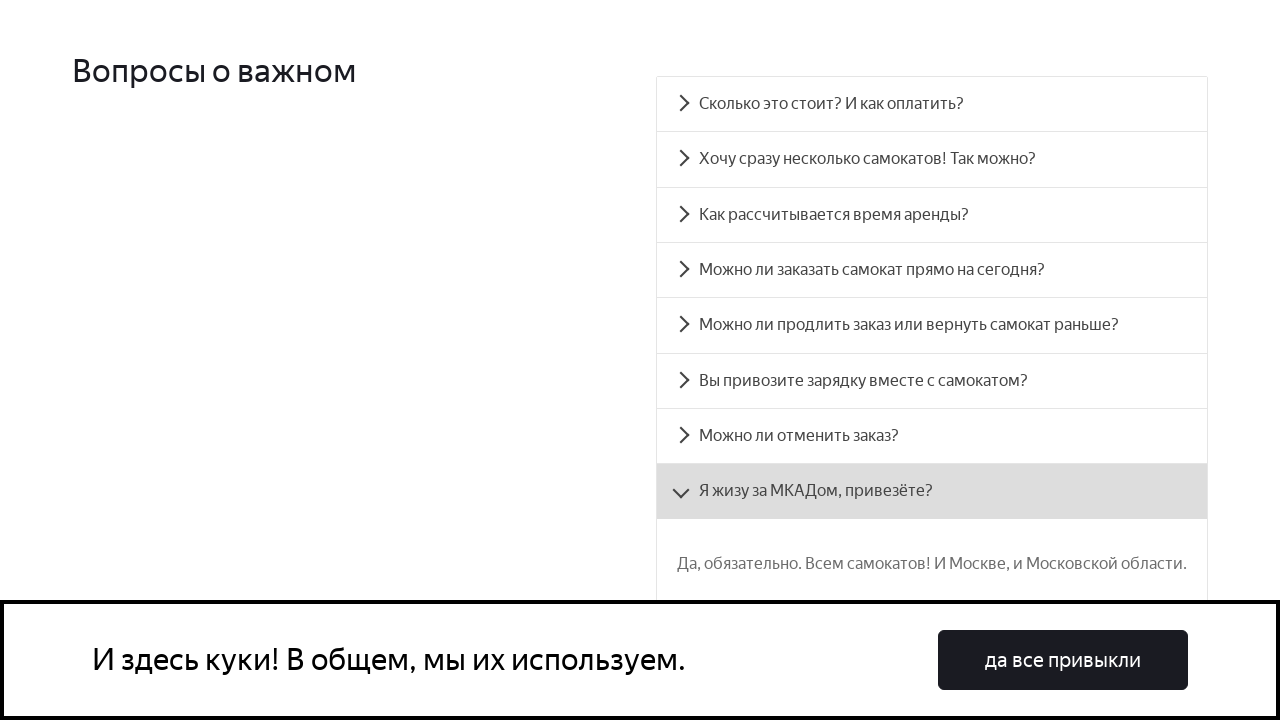

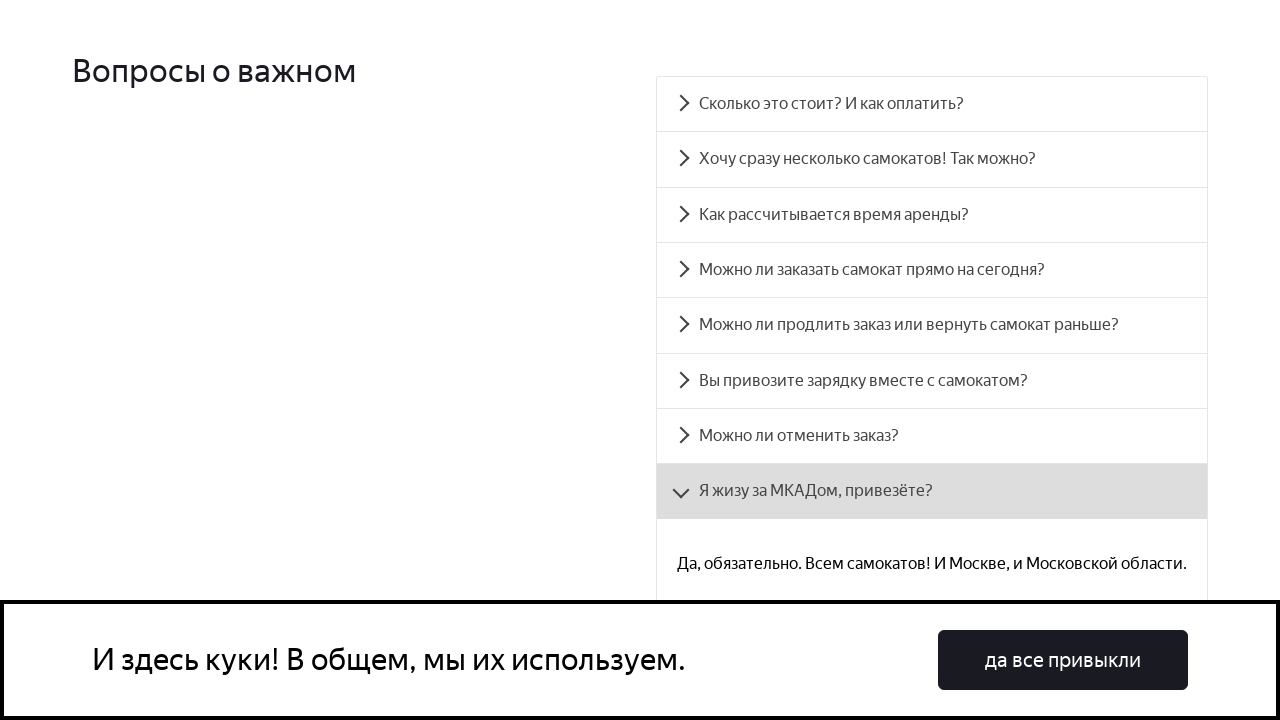